Tests double-click functionality on W3Schools demo page by entering text in a field, double-clicking a copy button, and verifying the text is copied to another field

Starting URL: https://www.w3schools.com/tags/tryit.asp?filename=tryhtml5_ev_ondblclick3

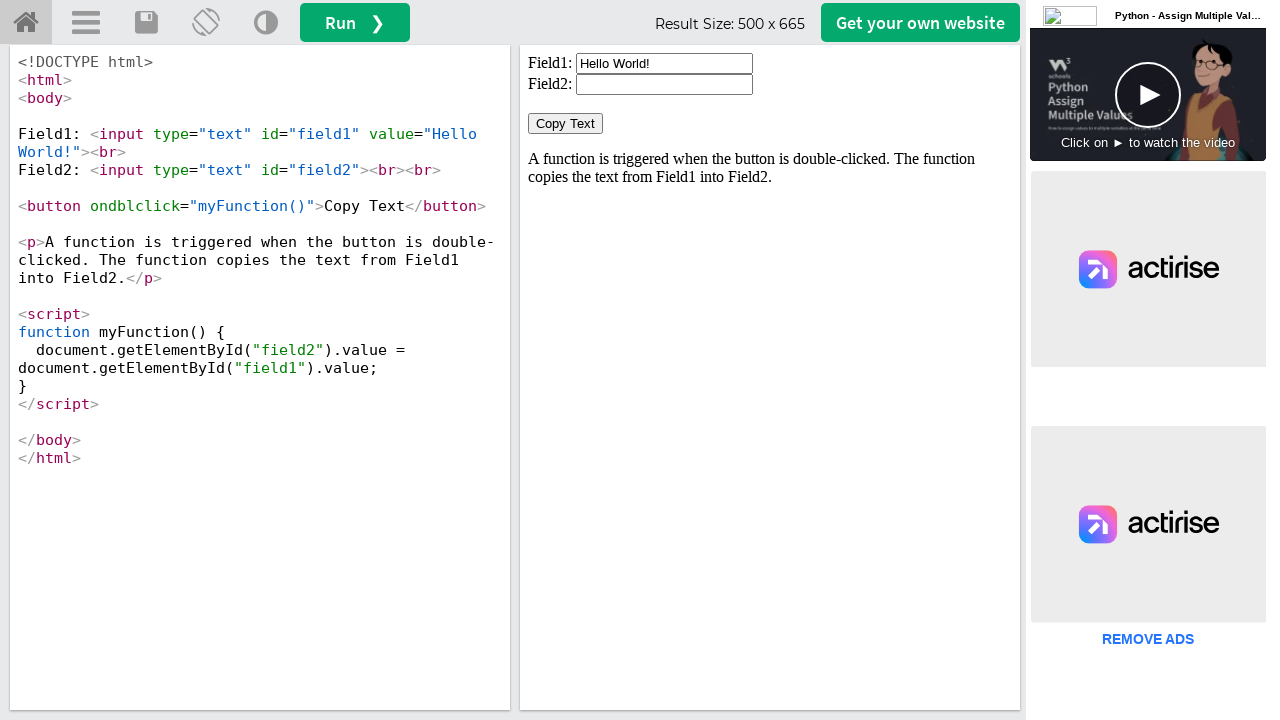

Located the demo iframe (#iframeResult)
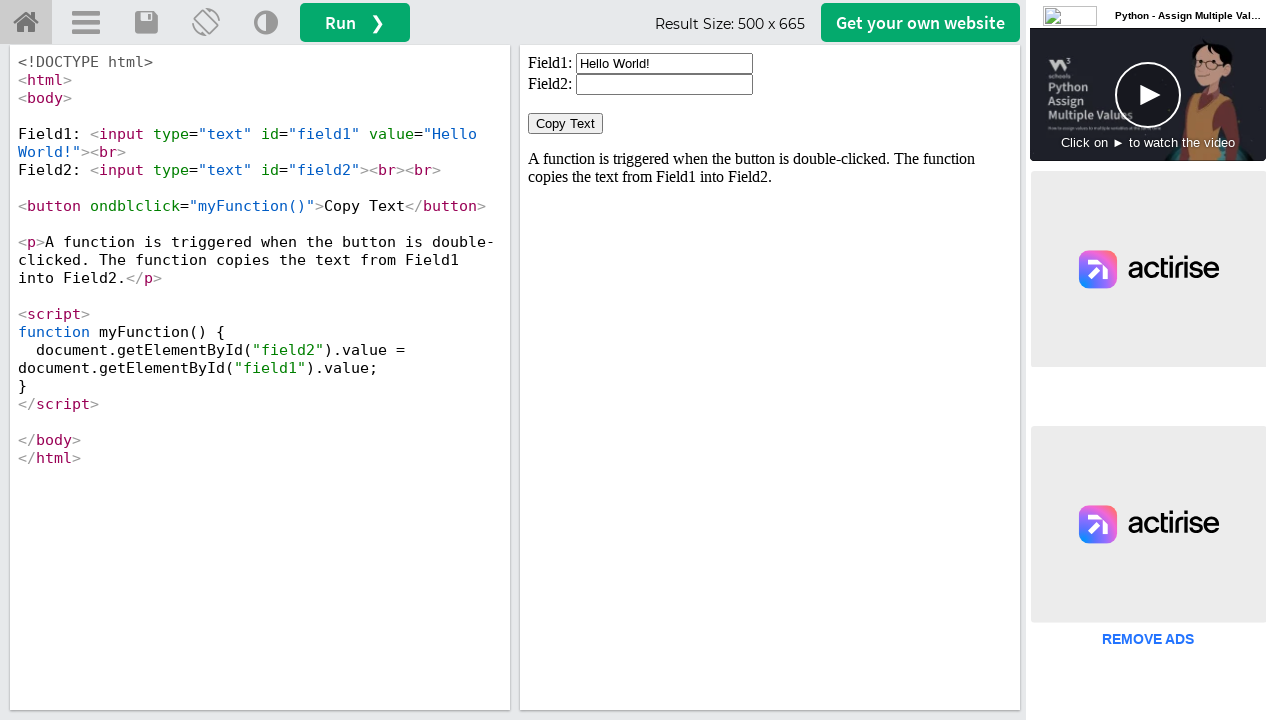

Cleared the first text field (#field1) on #iframeResult >> internal:control=enter-frame >> #field1
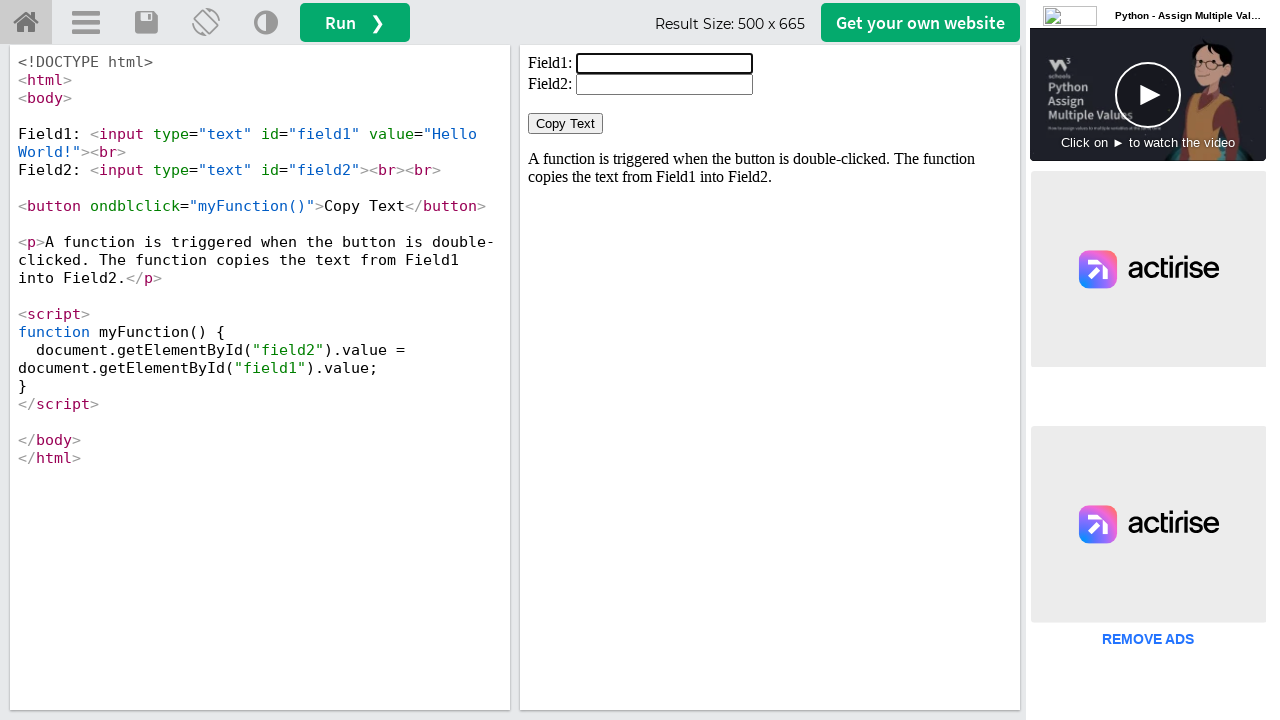

Filled first text field with 'hero' on #iframeResult >> internal:control=enter-frame >> #field1
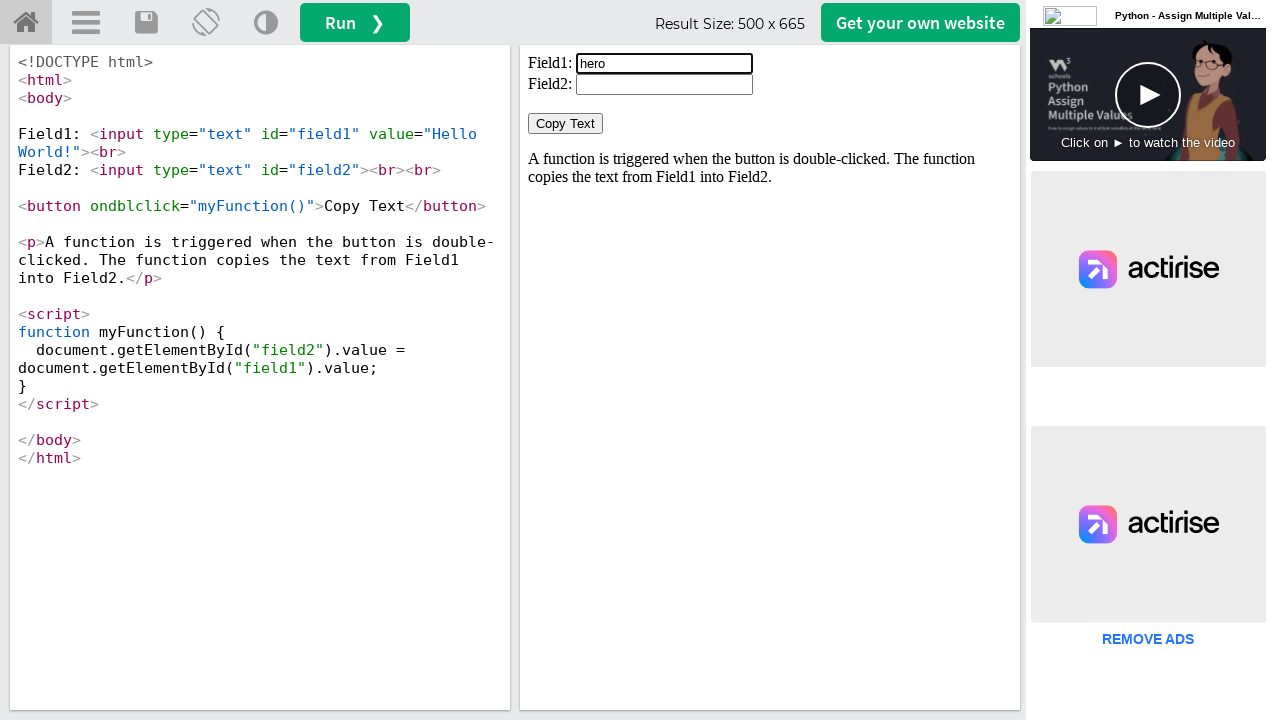

Double-clicked the 'Copy Text' button at (566, 124) on #iframeResult >> internal:control=enter-frame >> button:text('Copy Text')
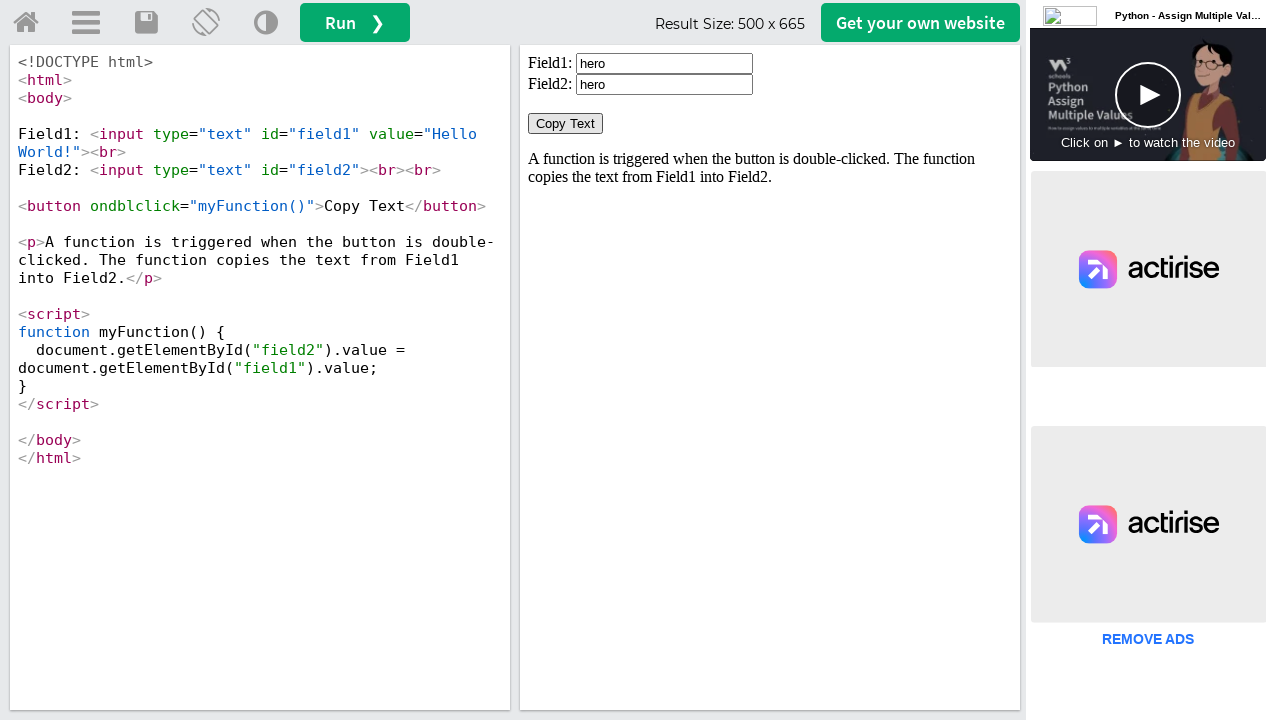

Retrieved value from first text field
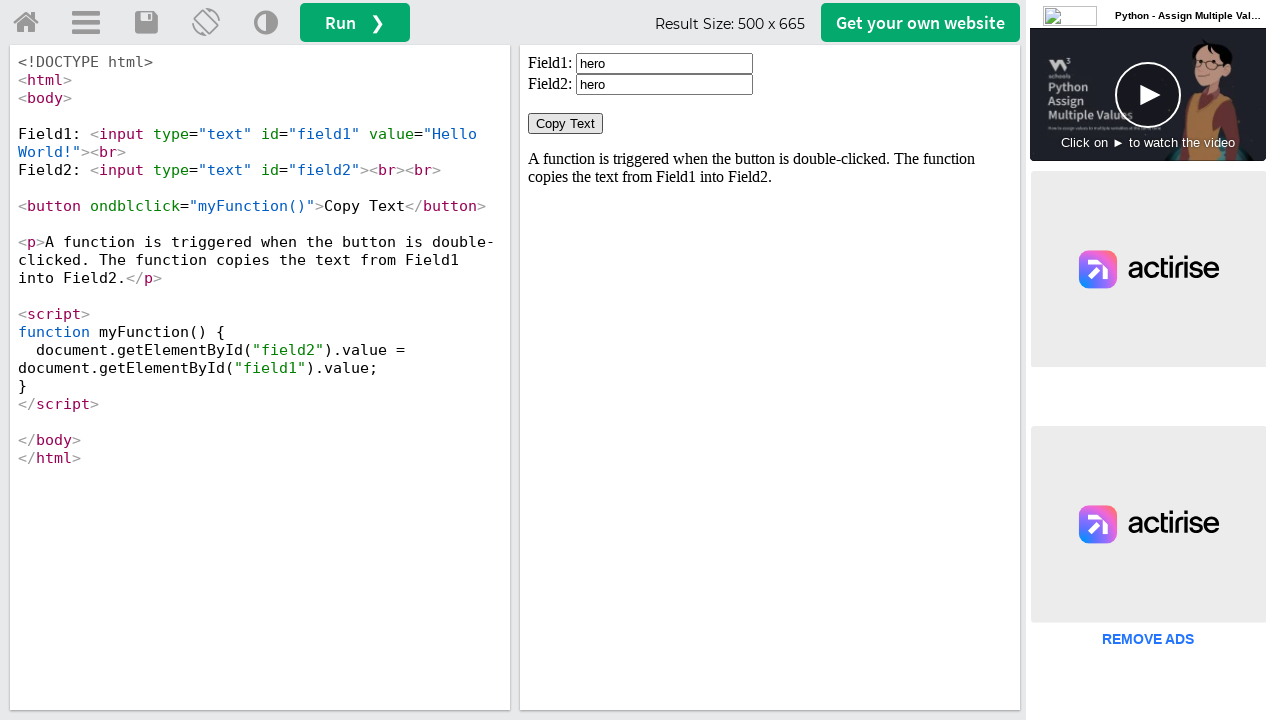

Retrieved value from second text field
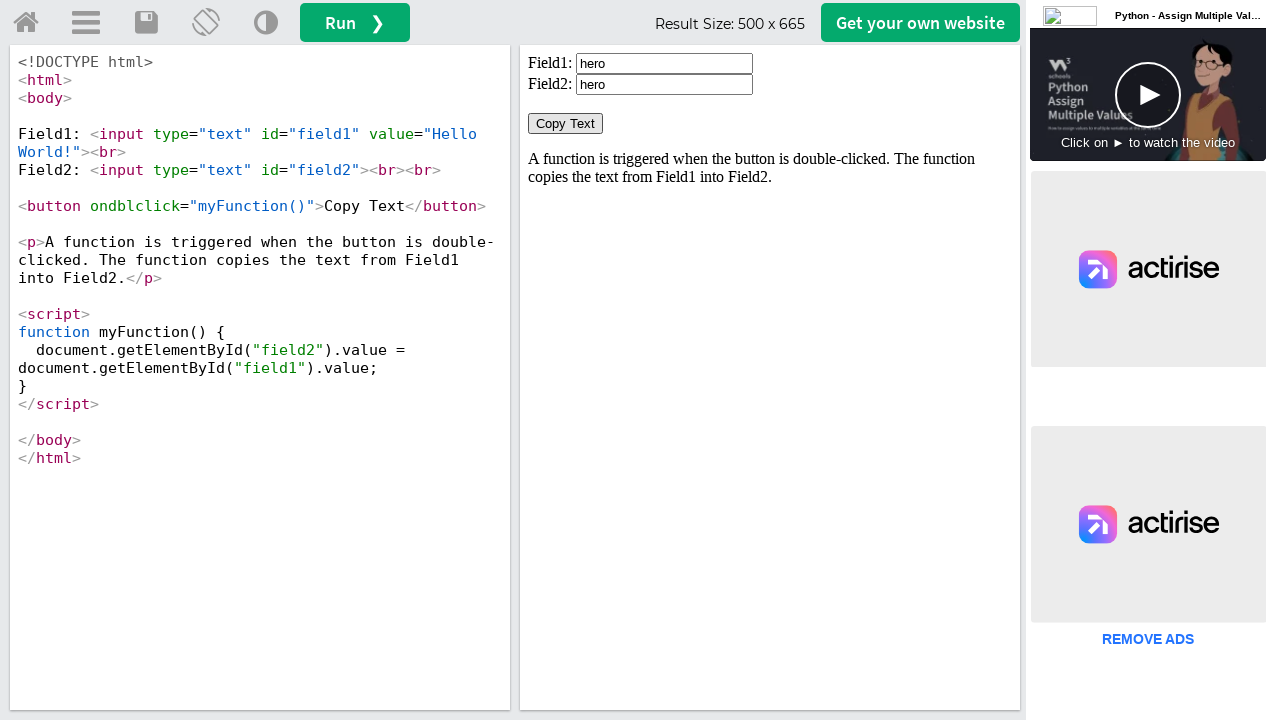

Verified: both fields contain the same value 'hero'
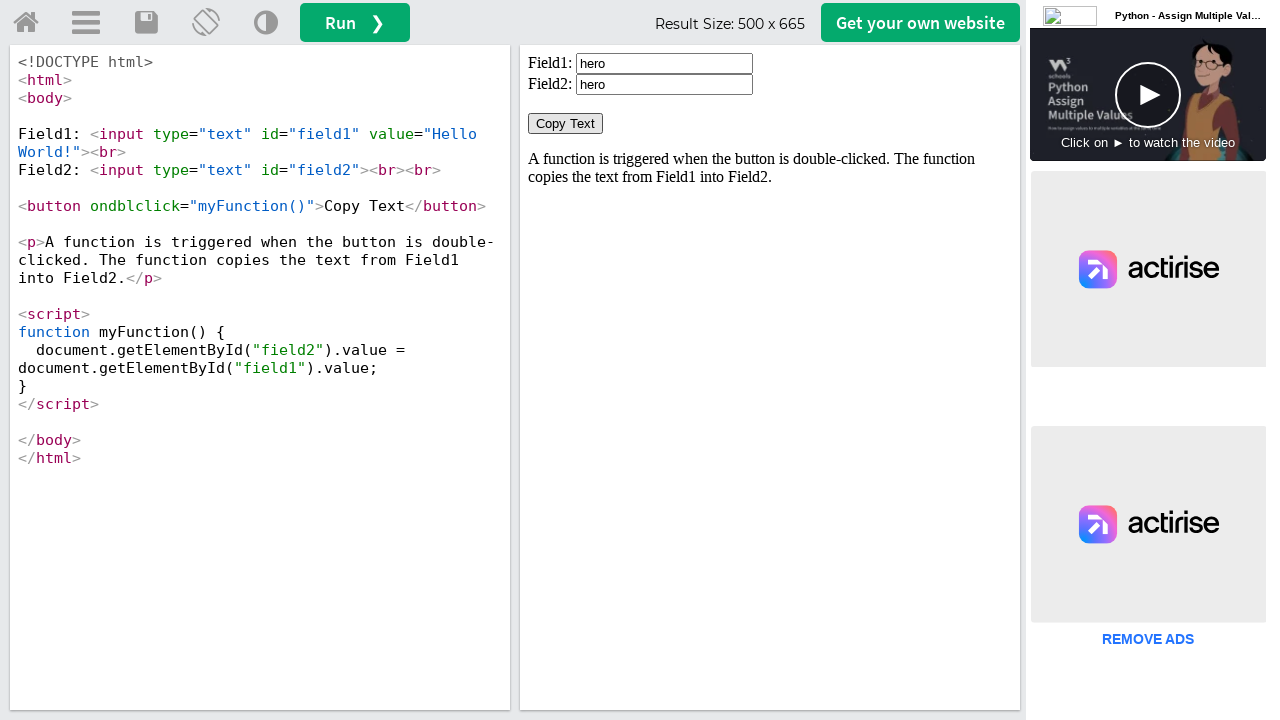

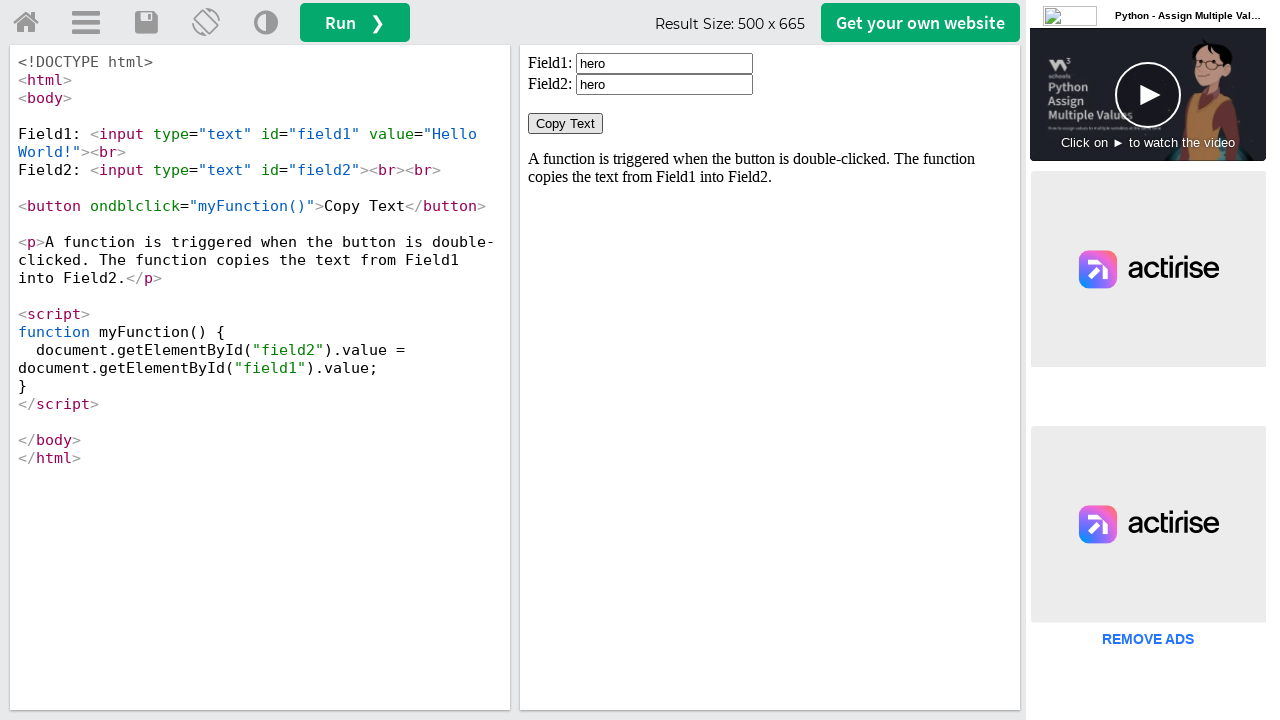